Tests checkbox toggle behavior by clicking a checkbox twice and verifying it becomes unchecked

Starting URL: https://www.selenium.dev/selenium/web/web-form.html

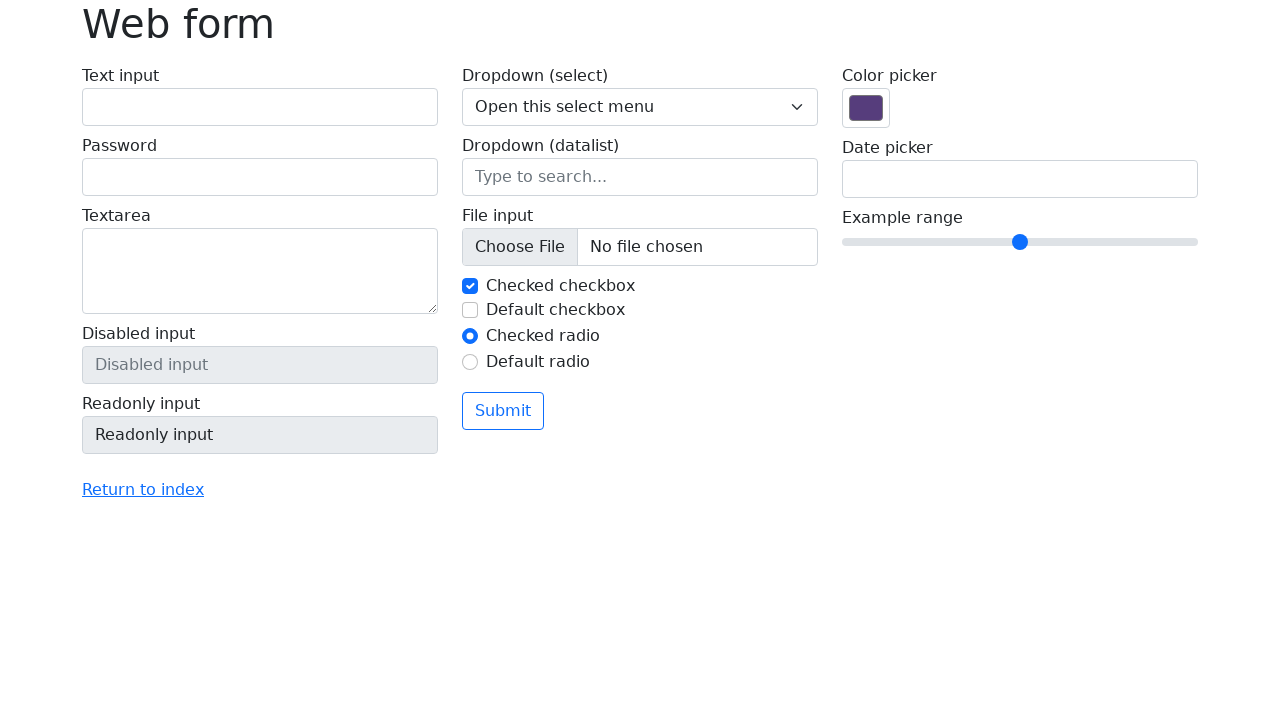

Navigated to web form page
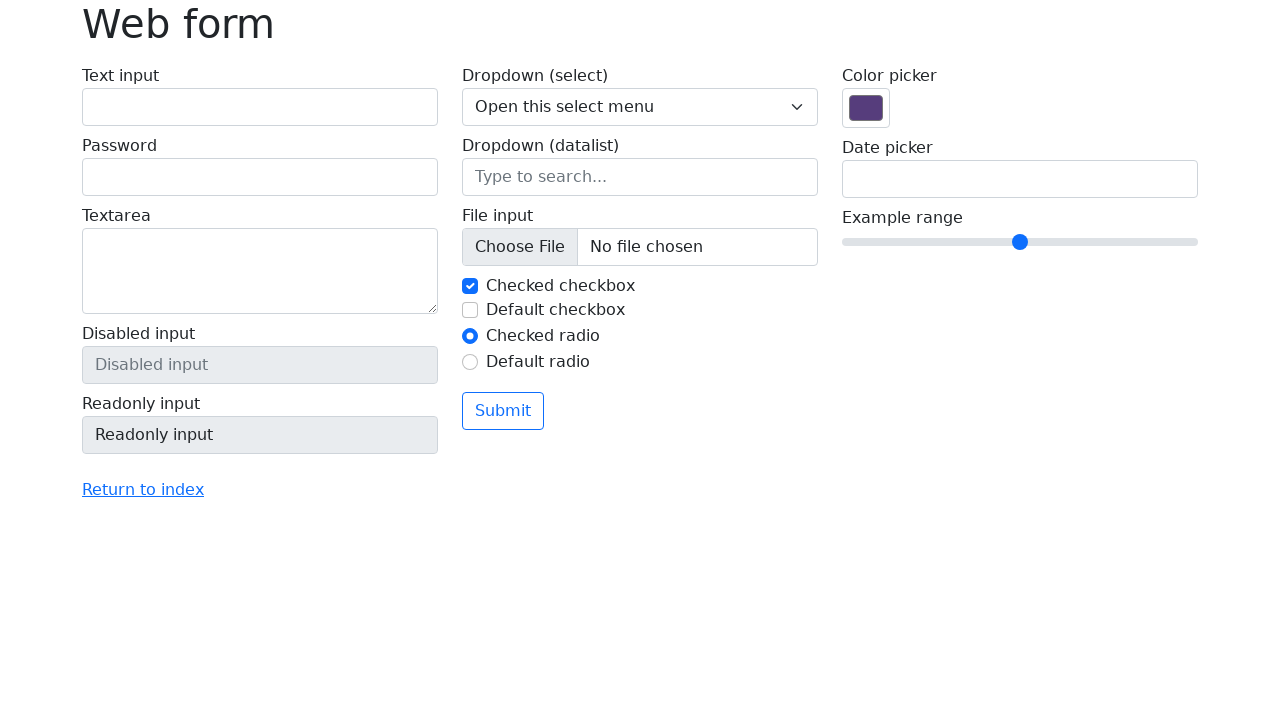

Clicked checkbox to check it at (470, 310) on #my-check-2
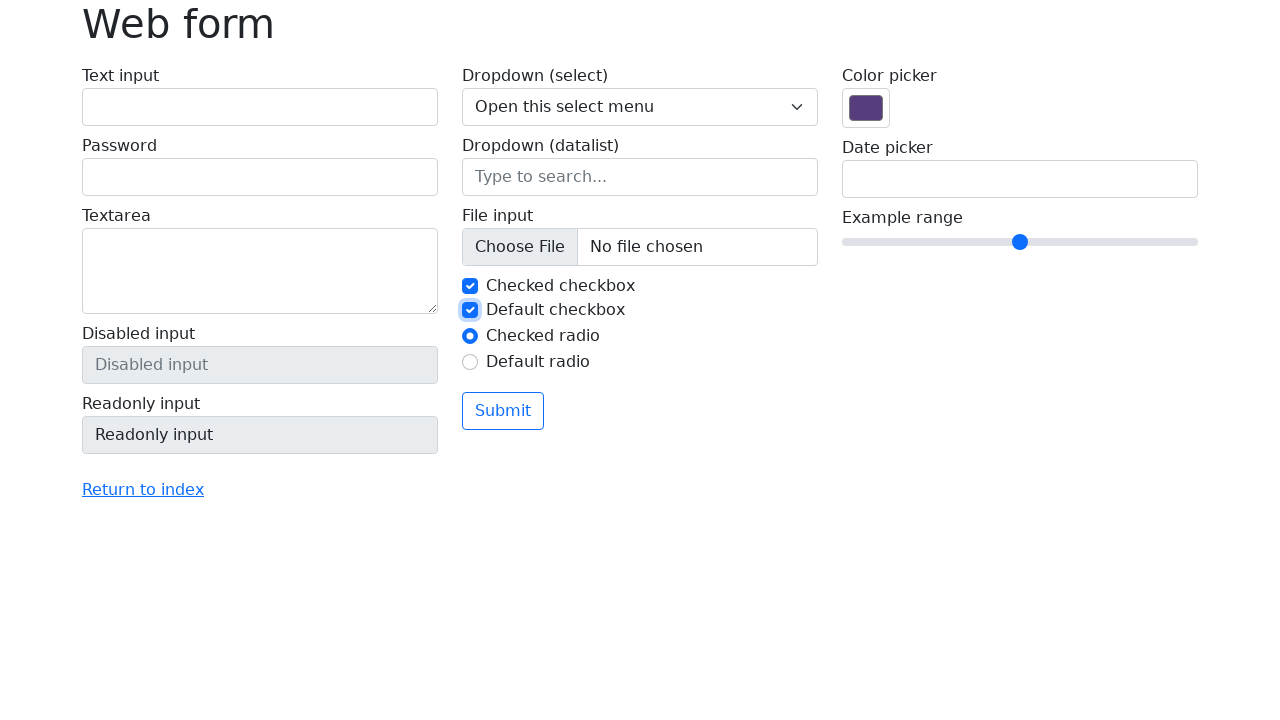

Clicked checkbox again to uncheck it at (470, 310) on #my-check-2
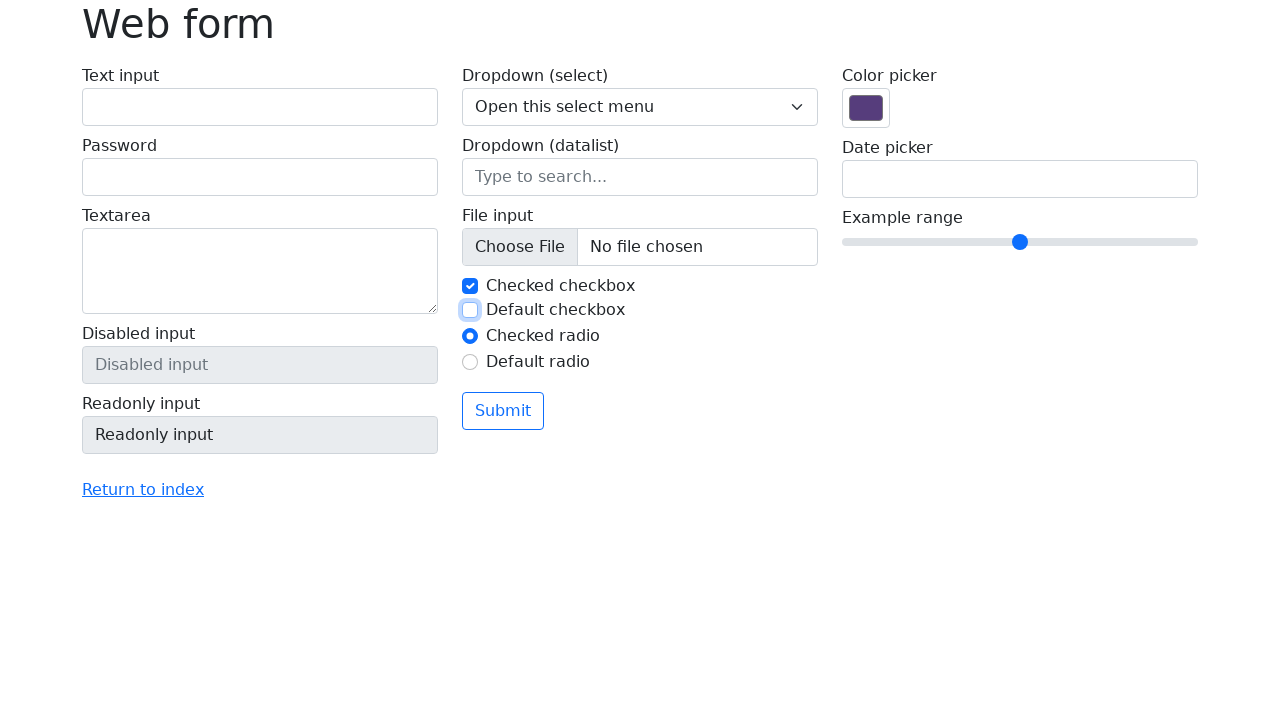

Verified checkbox is unchecked
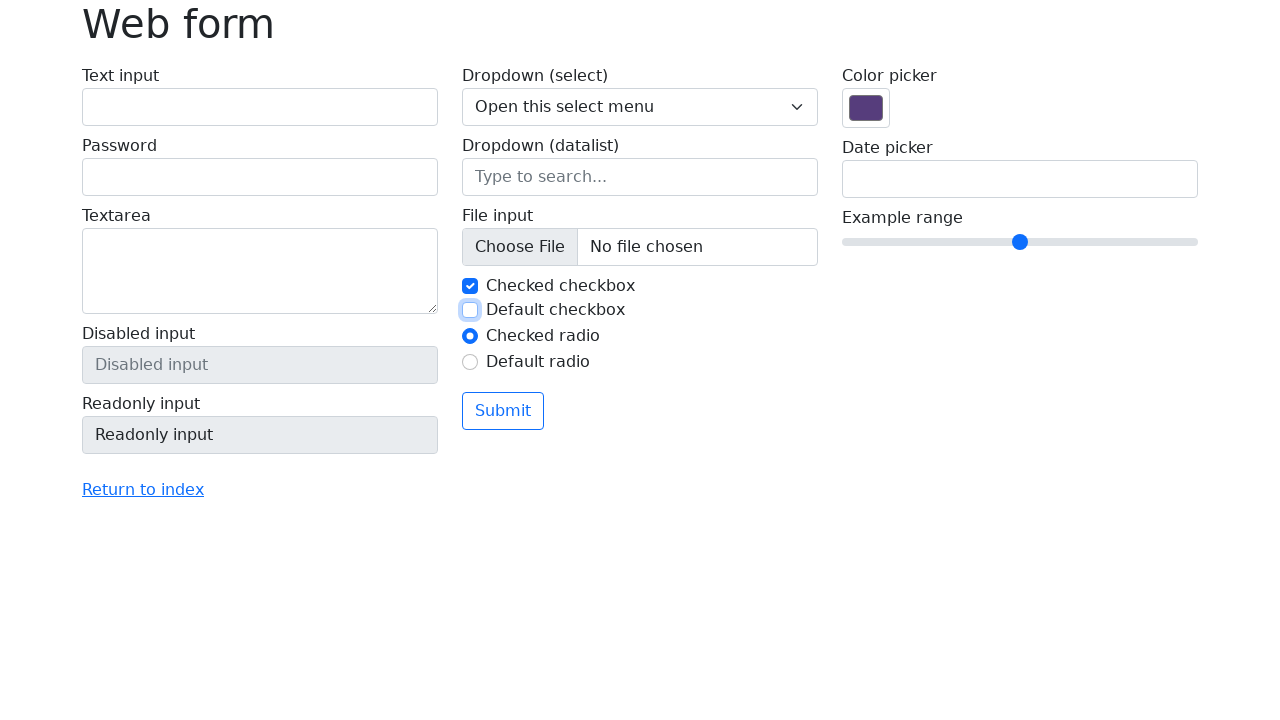

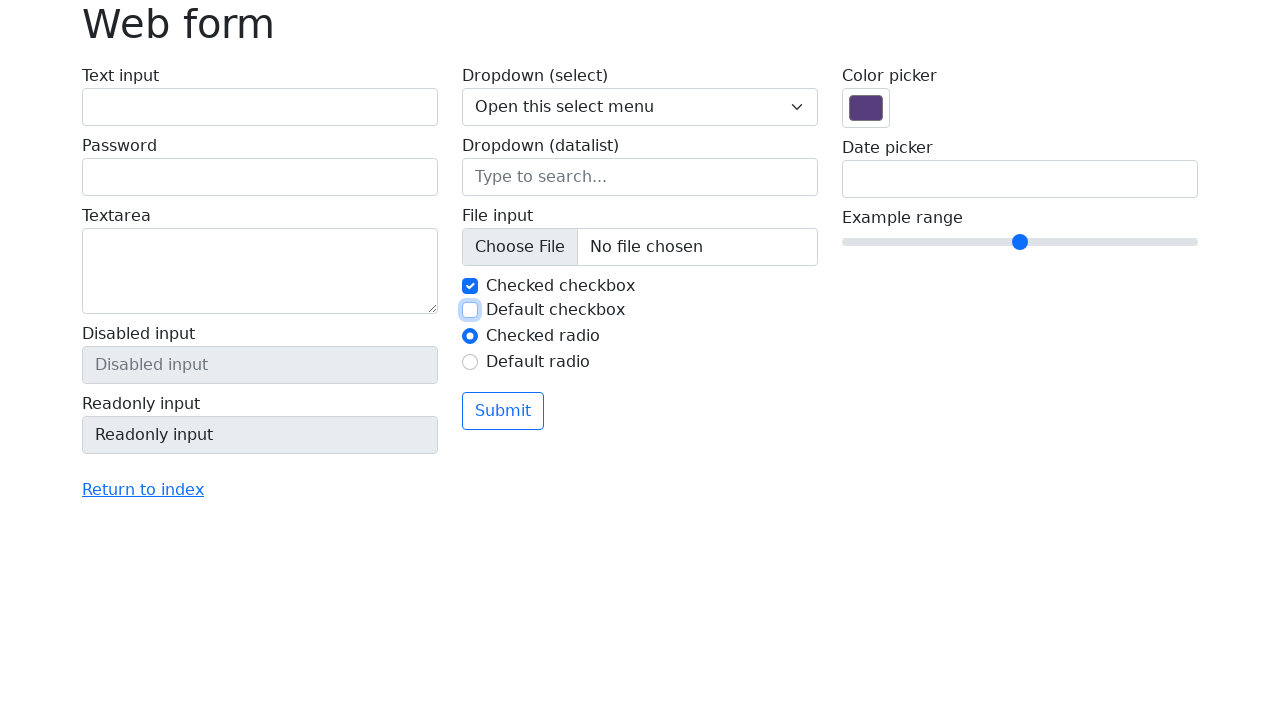